Tests that clear completed button is hidden when no items are completed

Starting URL: https://demo.playwright.dev/todomvc

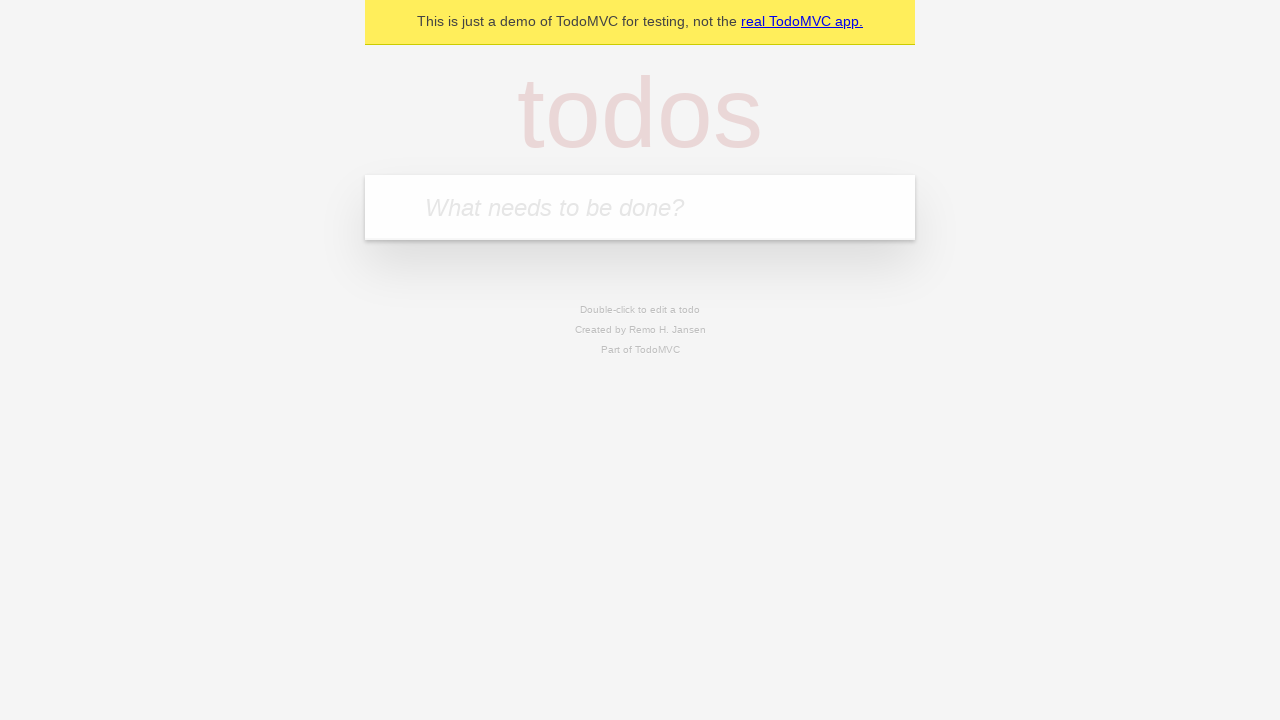

Filled new todo field with 'buy some cheese' on .new-todo
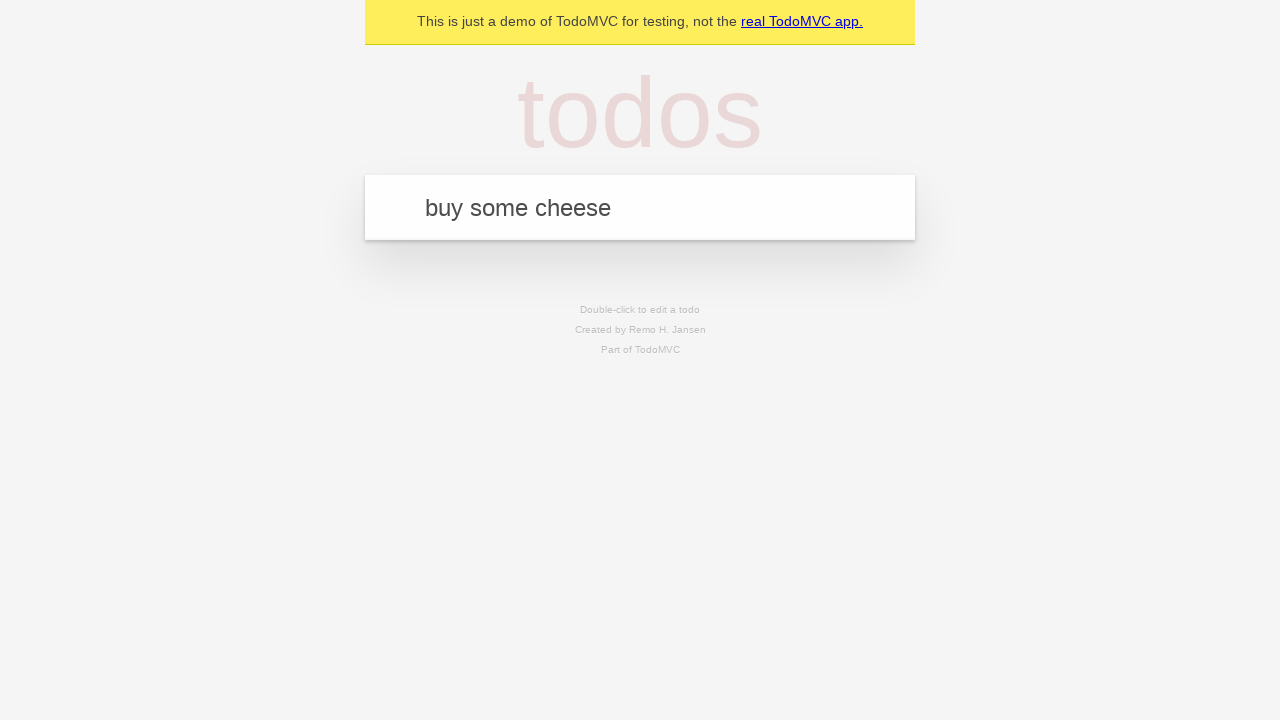

Pressed Enter to add first todo item on .new-todo
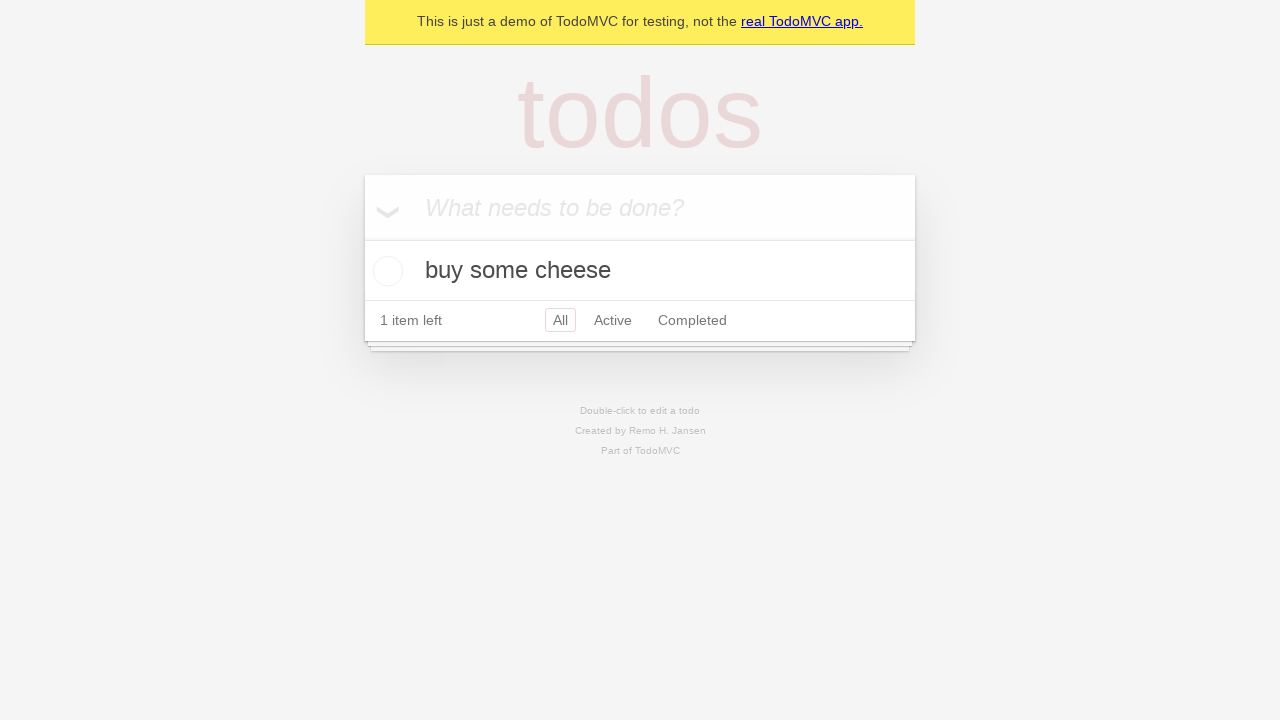

Filled new todo field with 'feed the cat' on .new-todo
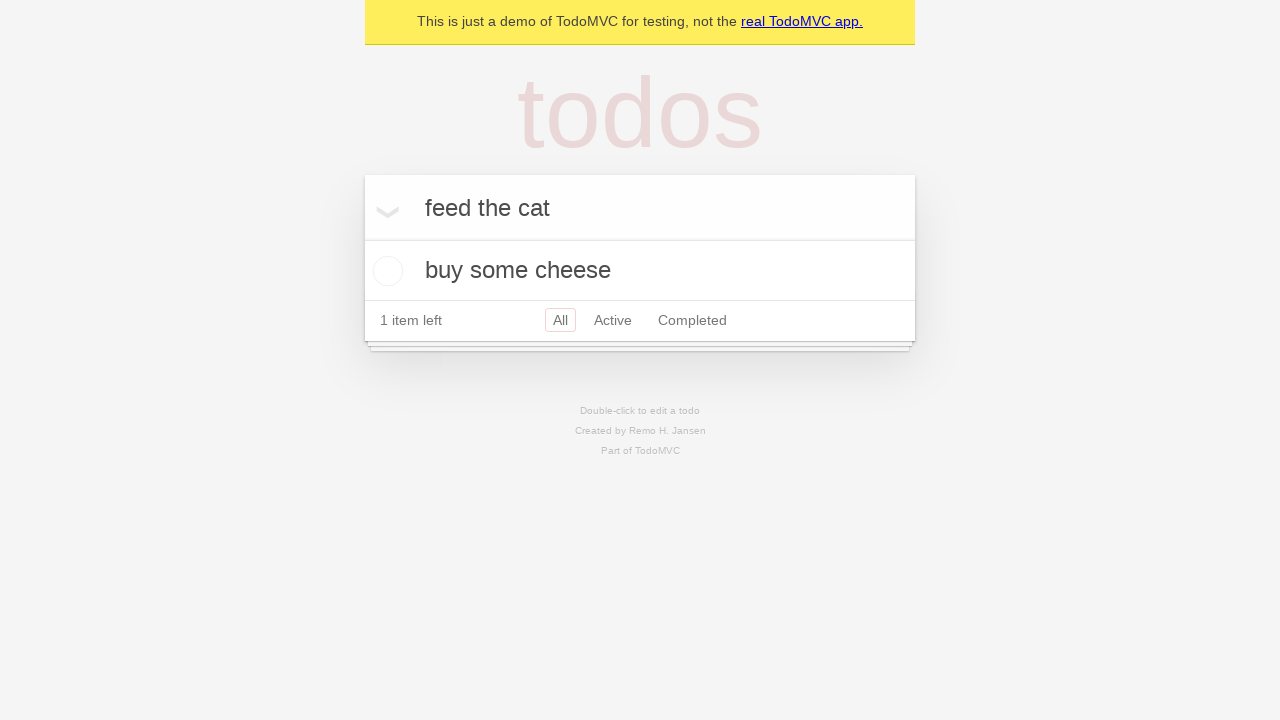

Pressed Enter to add second todo item on .new-todo
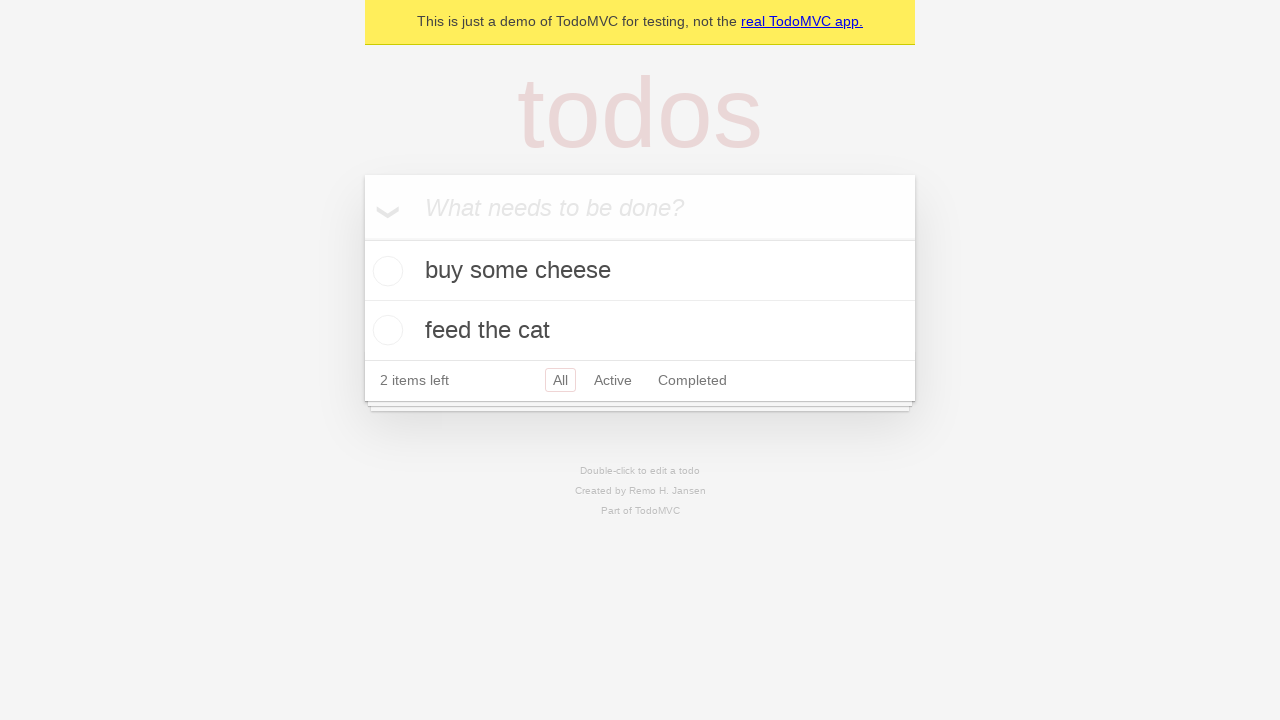

Filled new todo field with 'book a doctors appointment' on .new-todo
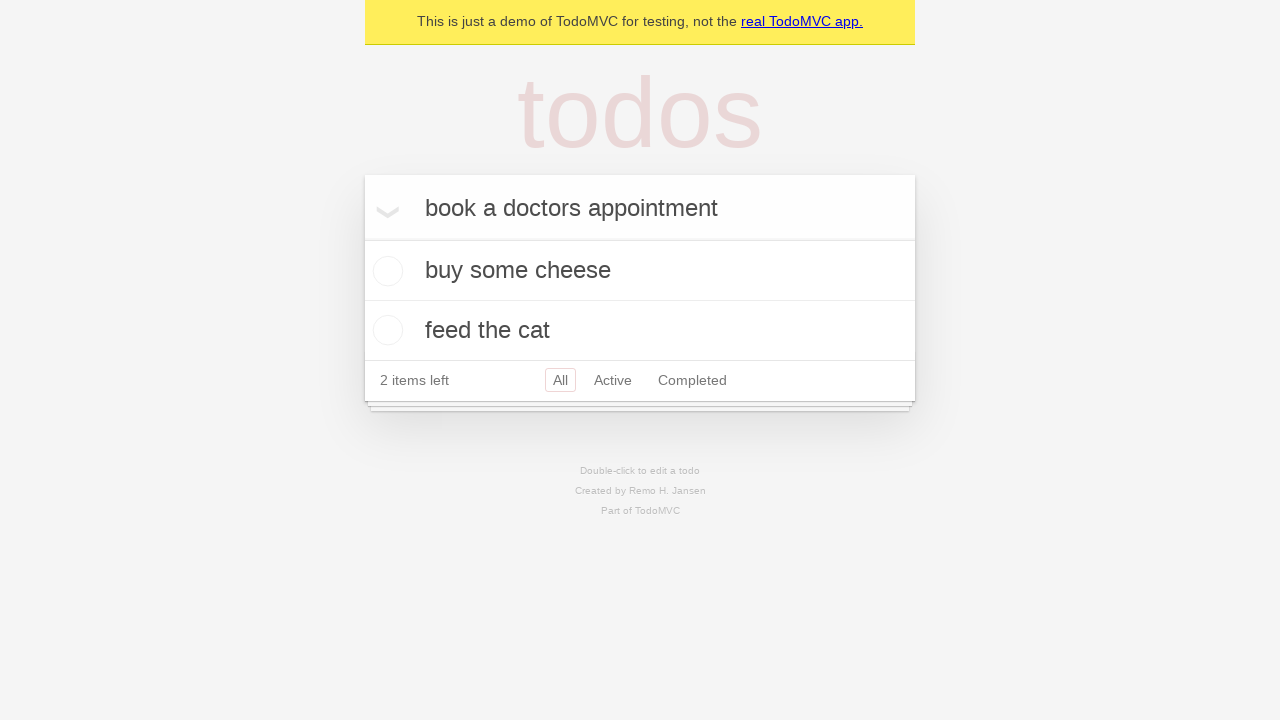

Pressed Enter to add third todo item on .new-todo
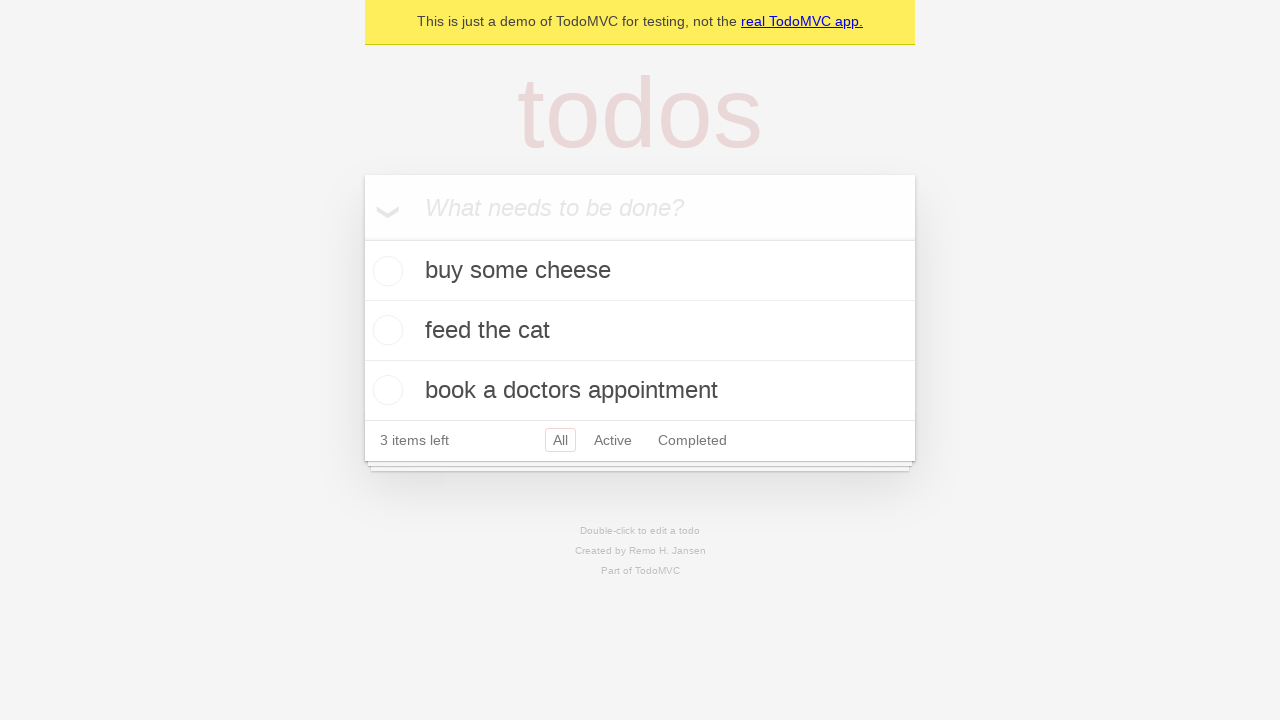

Checked the first todo item as completed at (385, 271) on .todo-list li .toggle >> nth=0
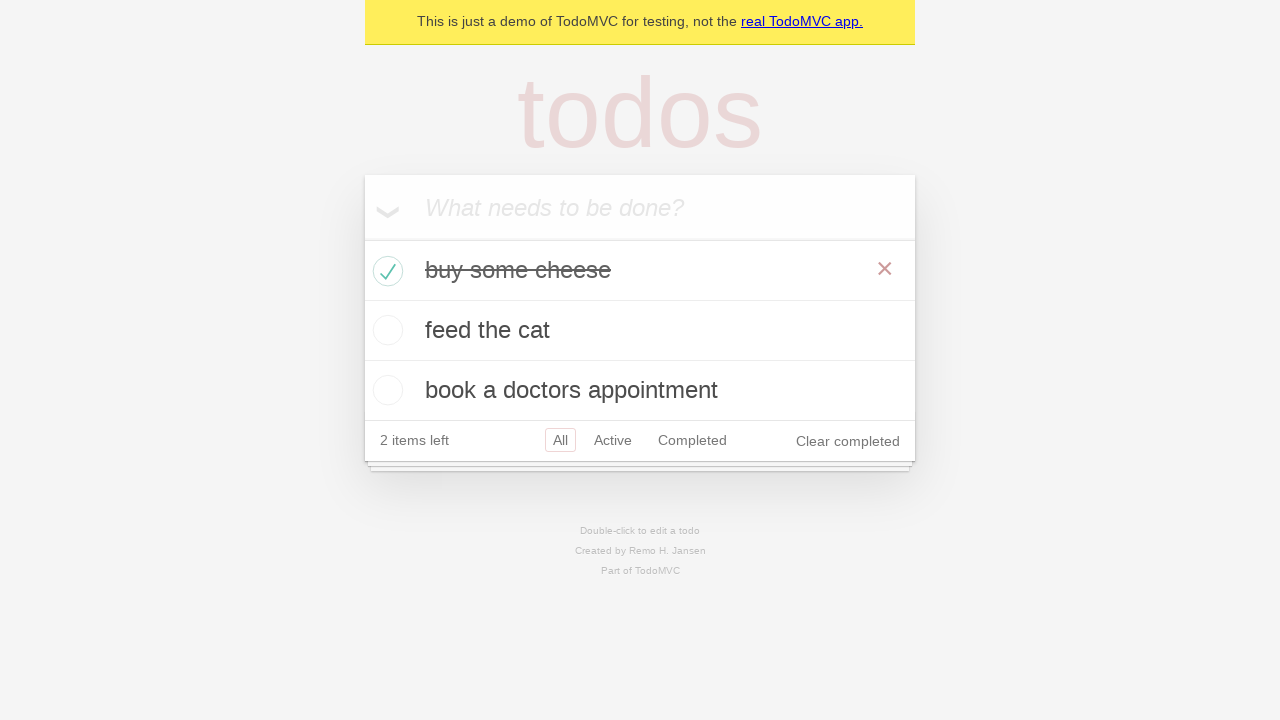

Clicked clear completed button to remove completed item at (848, 441) on .clear-completed
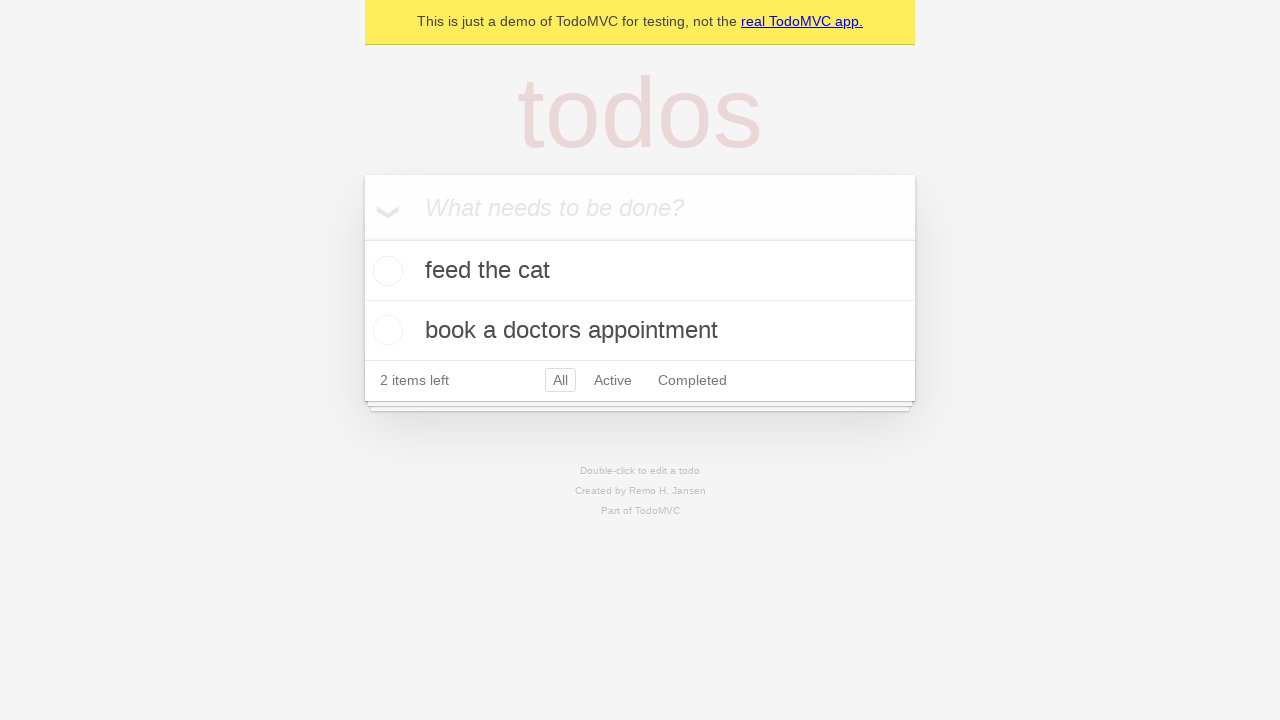

Verified that clear completed button is hidden when no items are completed
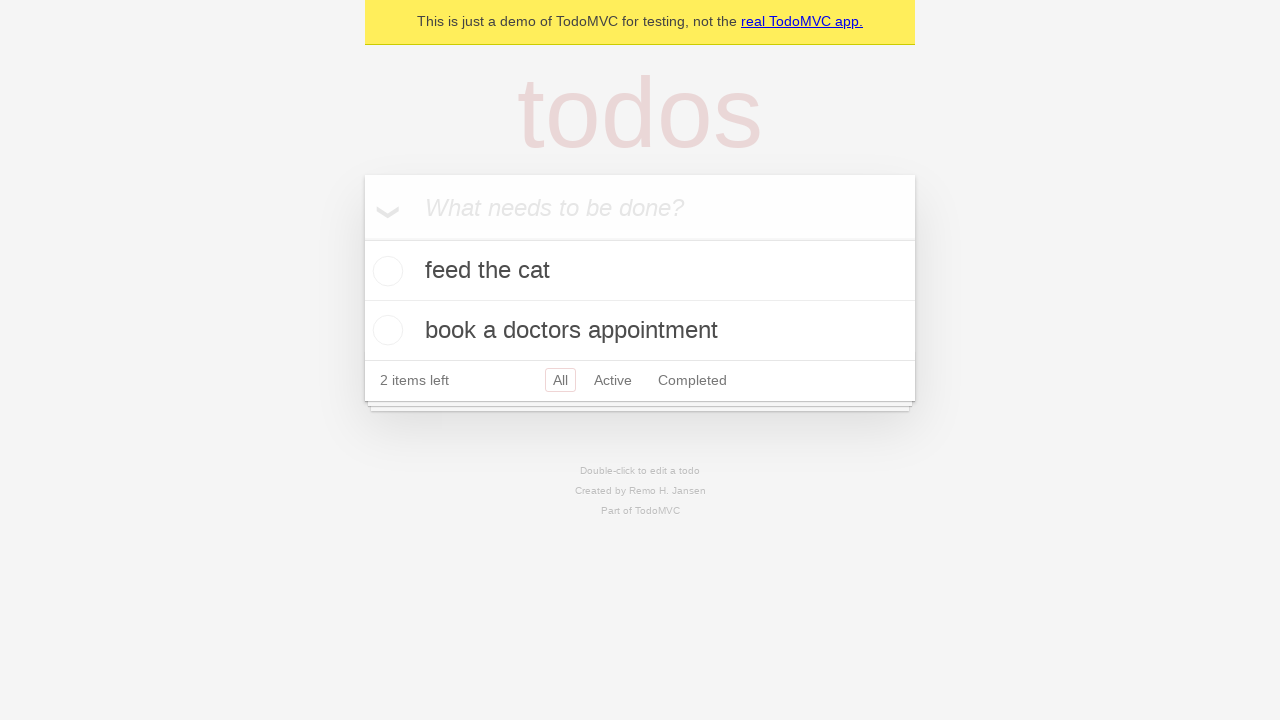

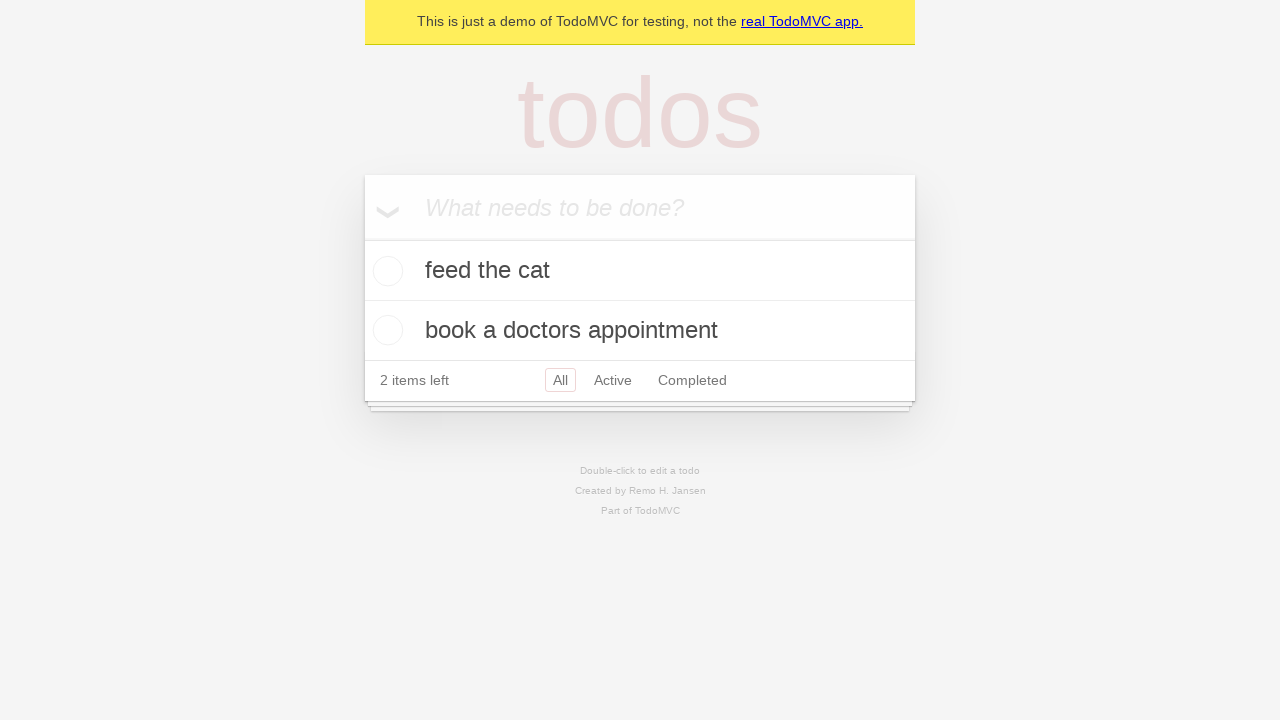